Tests the draggable functionality on jQuery UI demo page by dragging an element to a new position

Starting URL: https://jqueryui.com/draggable/

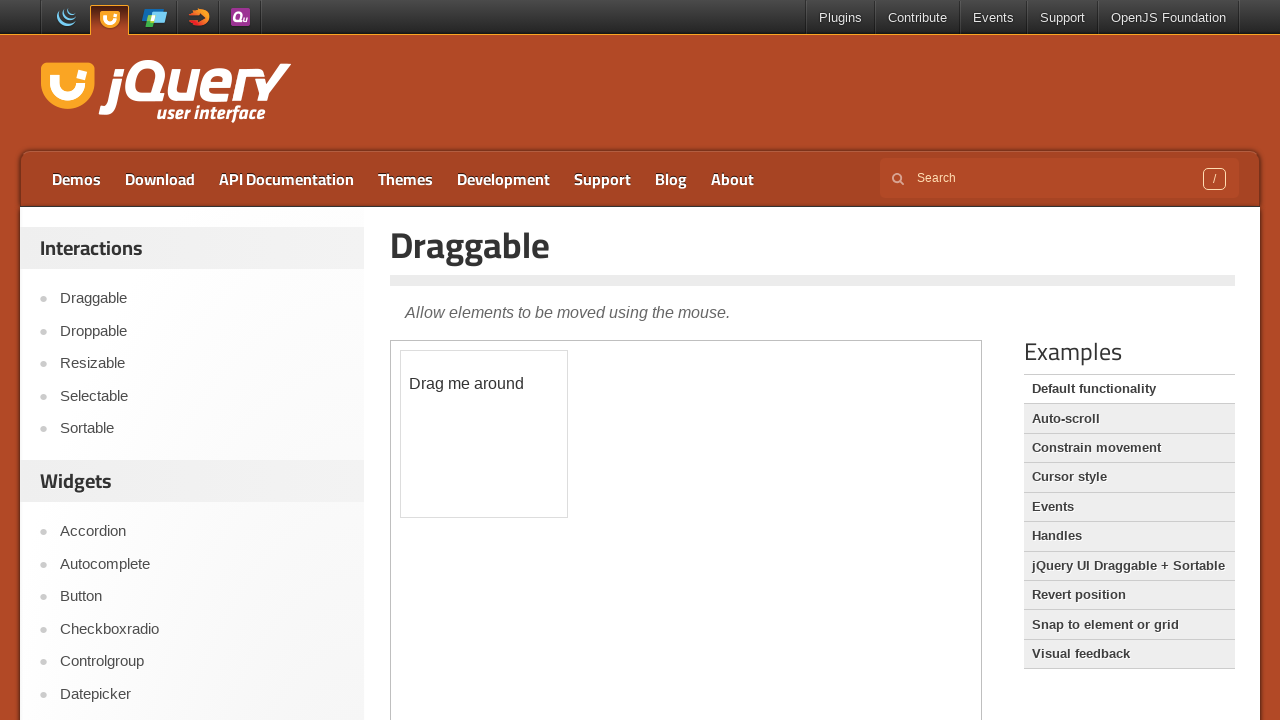

Located iframe containing draggable demo
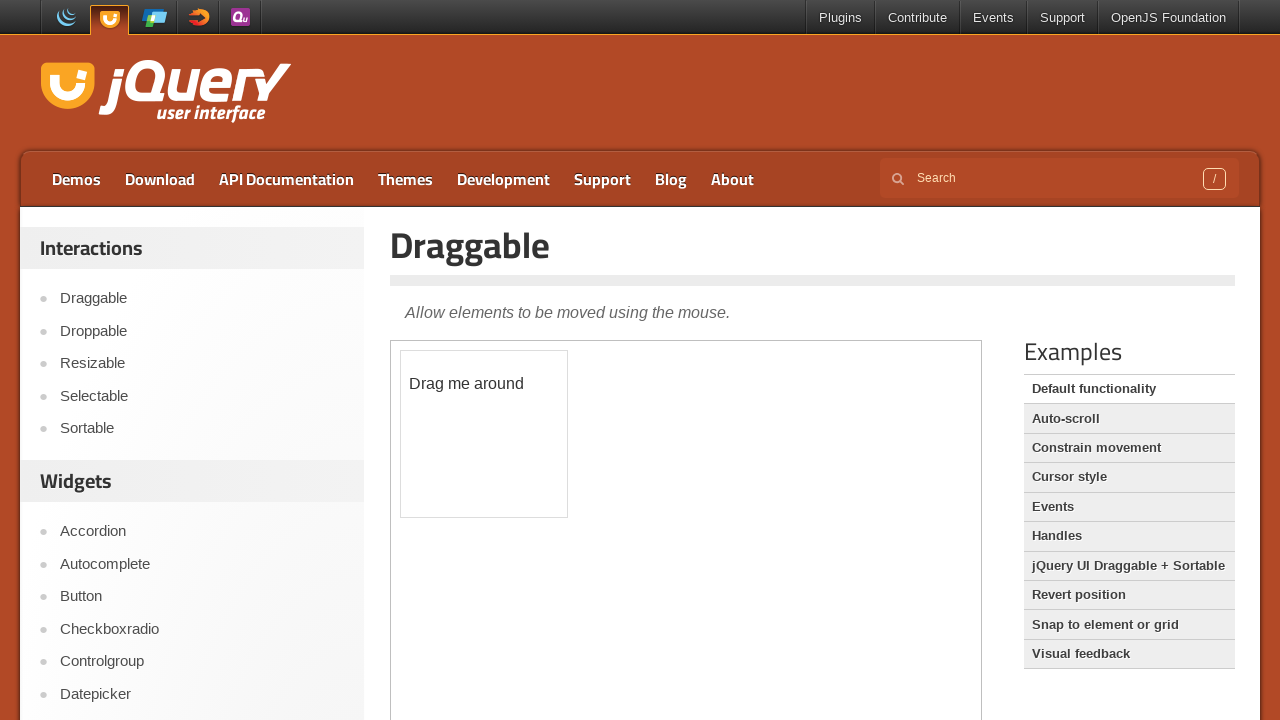

Located draggable element by ID
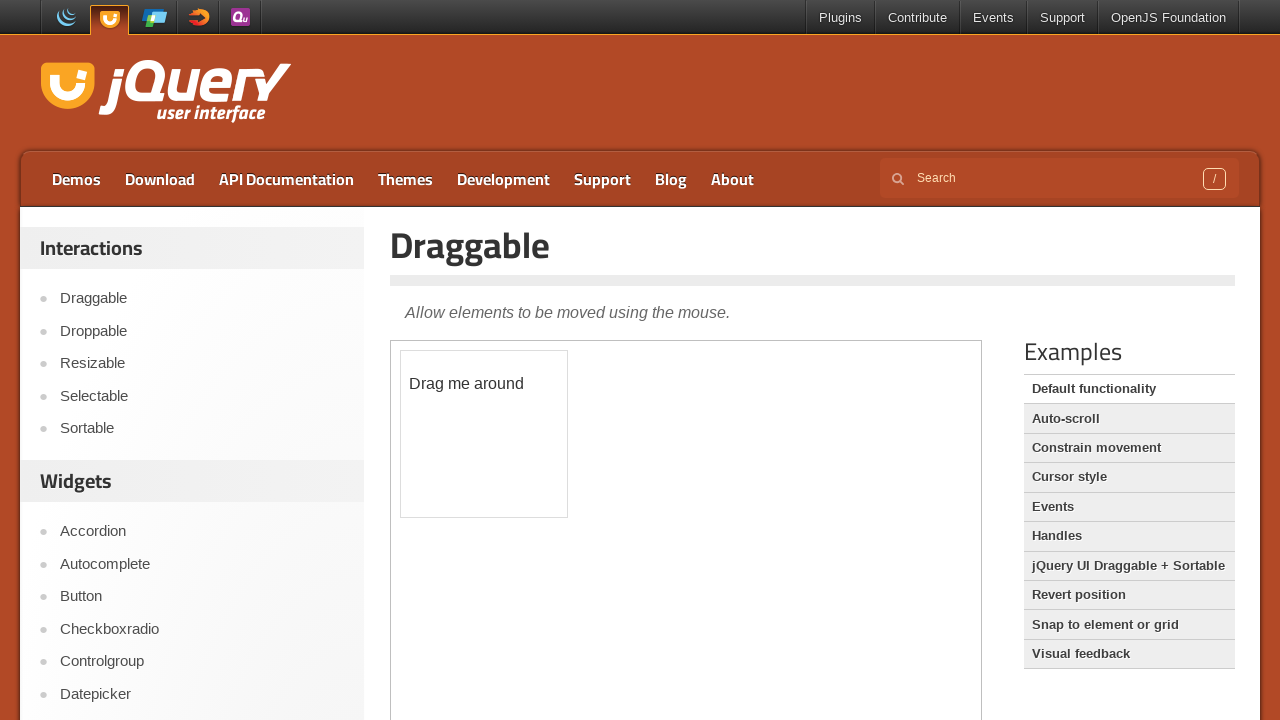

Retrieved bounding box of draggable element
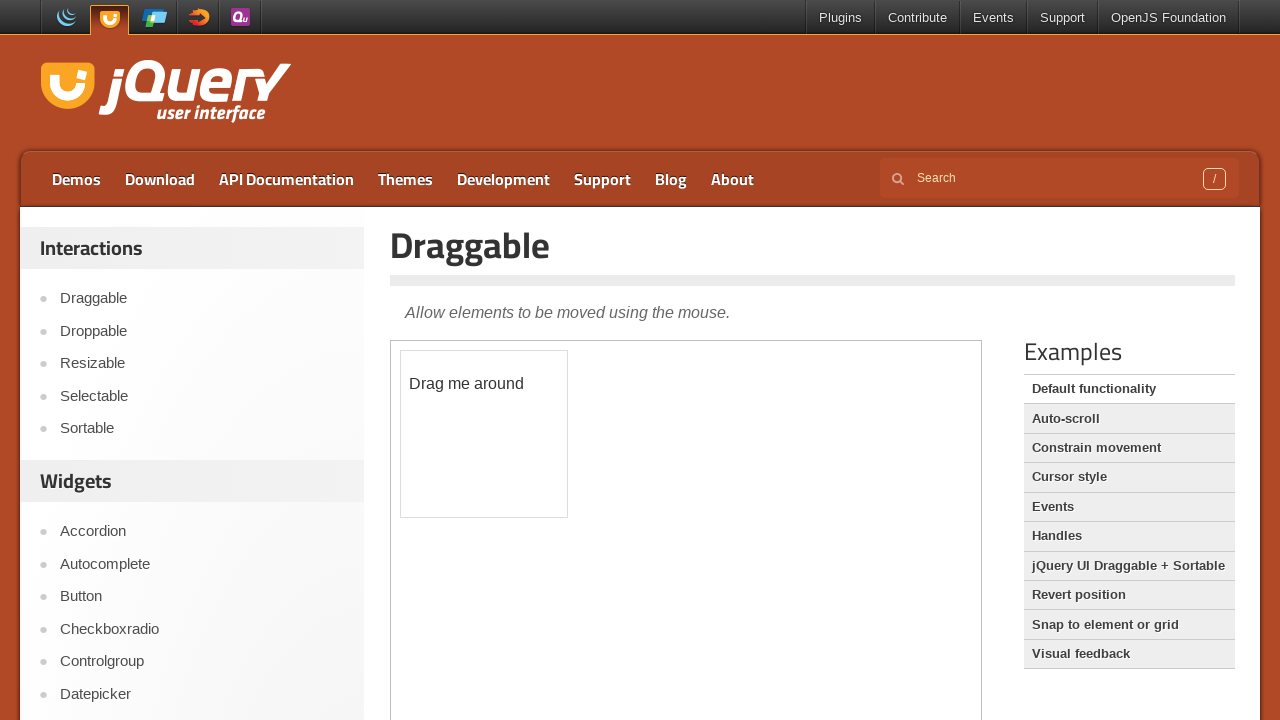

Moved mouse to center of draggable element at (484, 434)
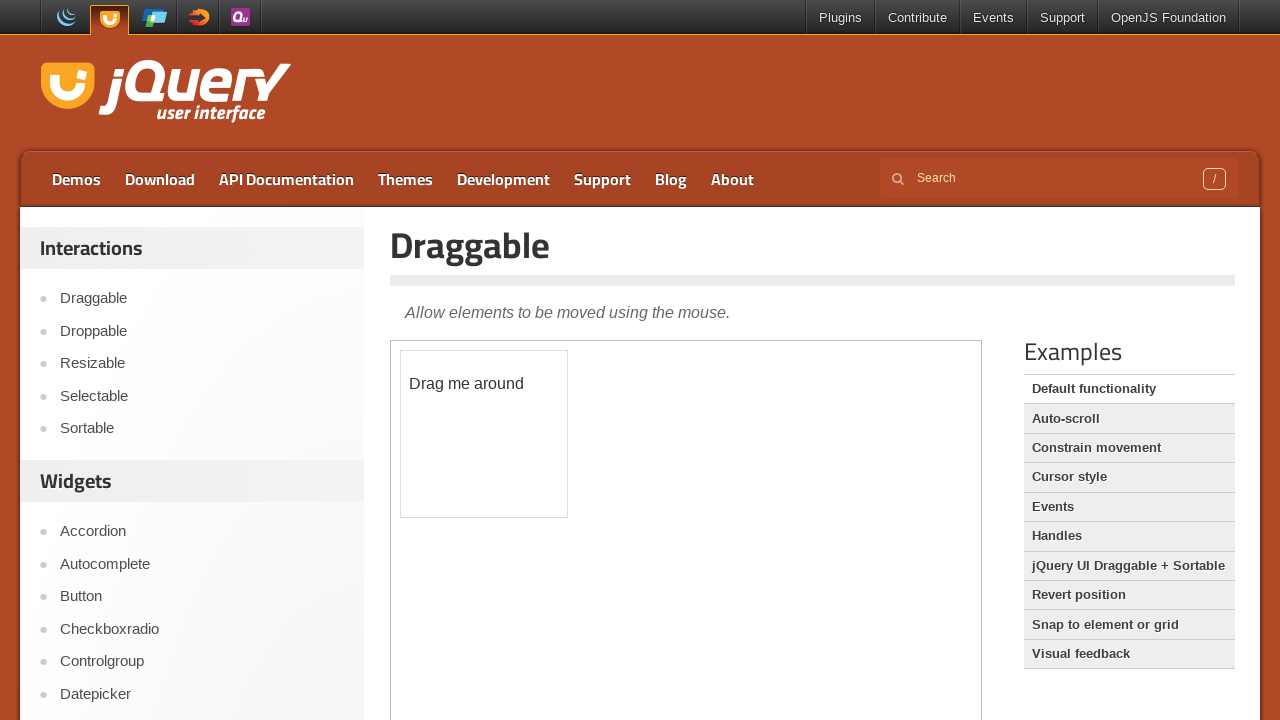

Pressed mouse button down on draggable element at (484, 434)
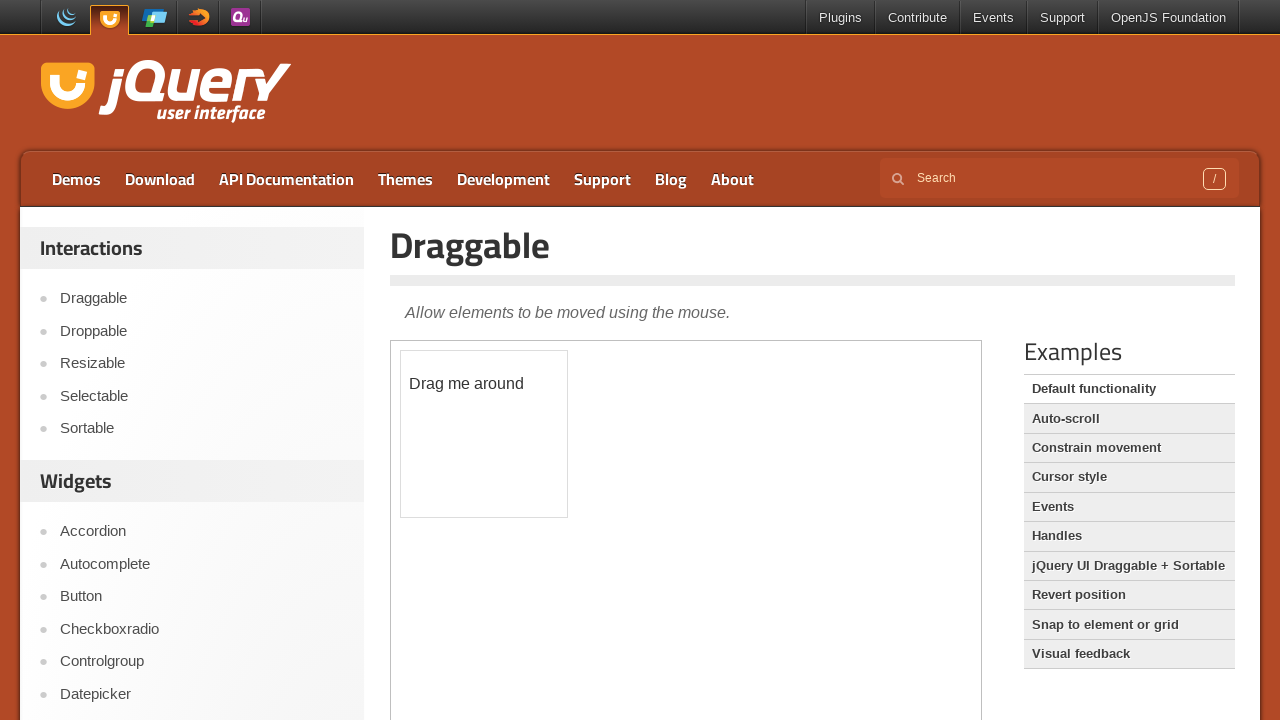

Dragged element 50 pixels right and 100 pixels down at (534, 534)
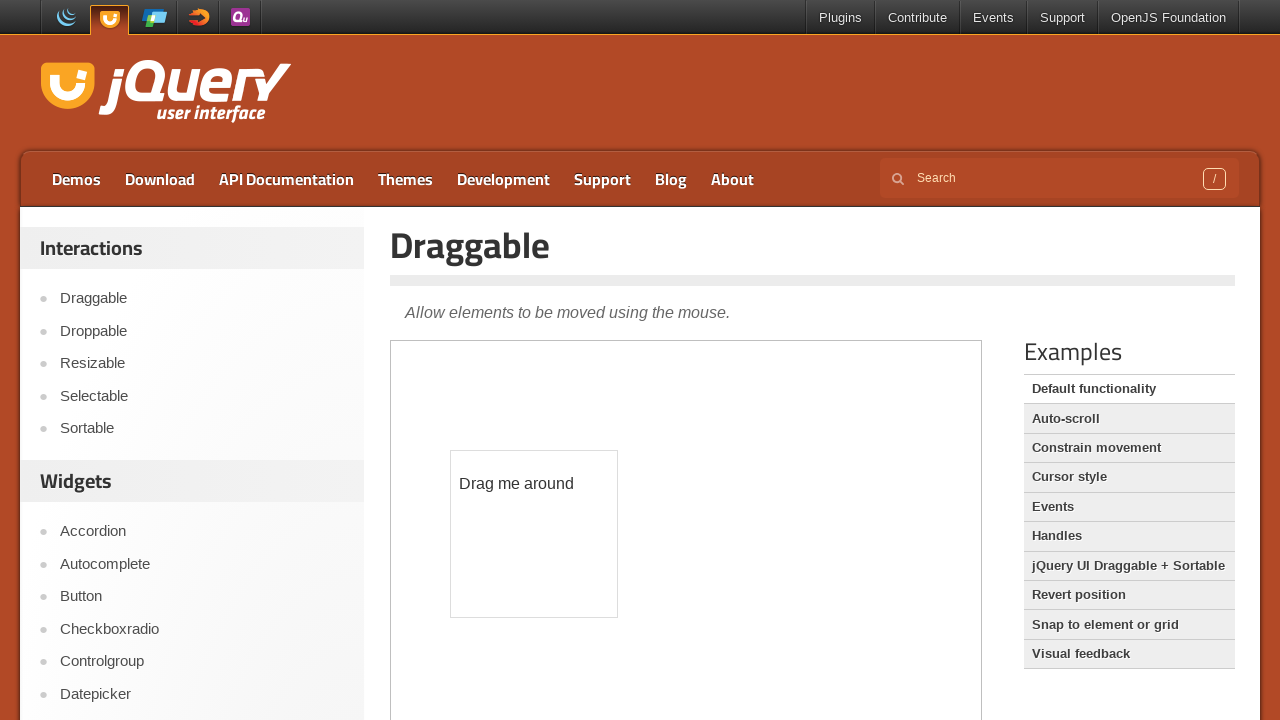

Released mouse button to complete drag operation at (534, 534)
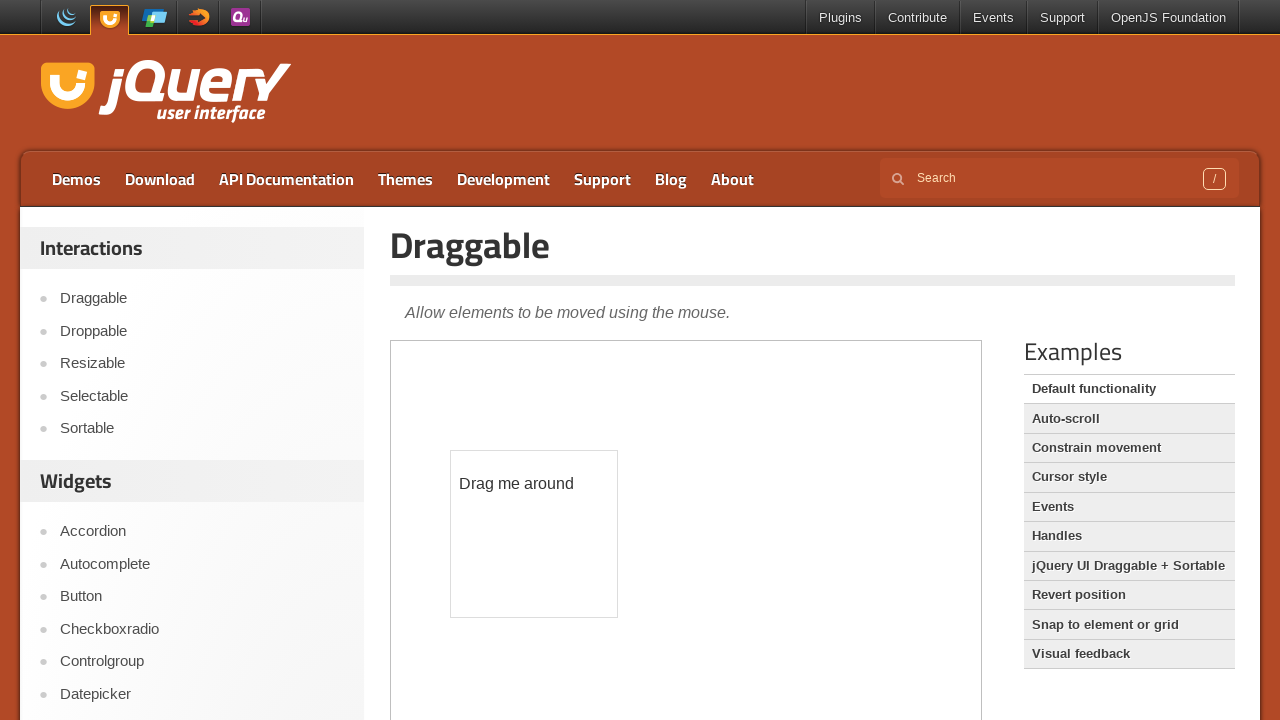

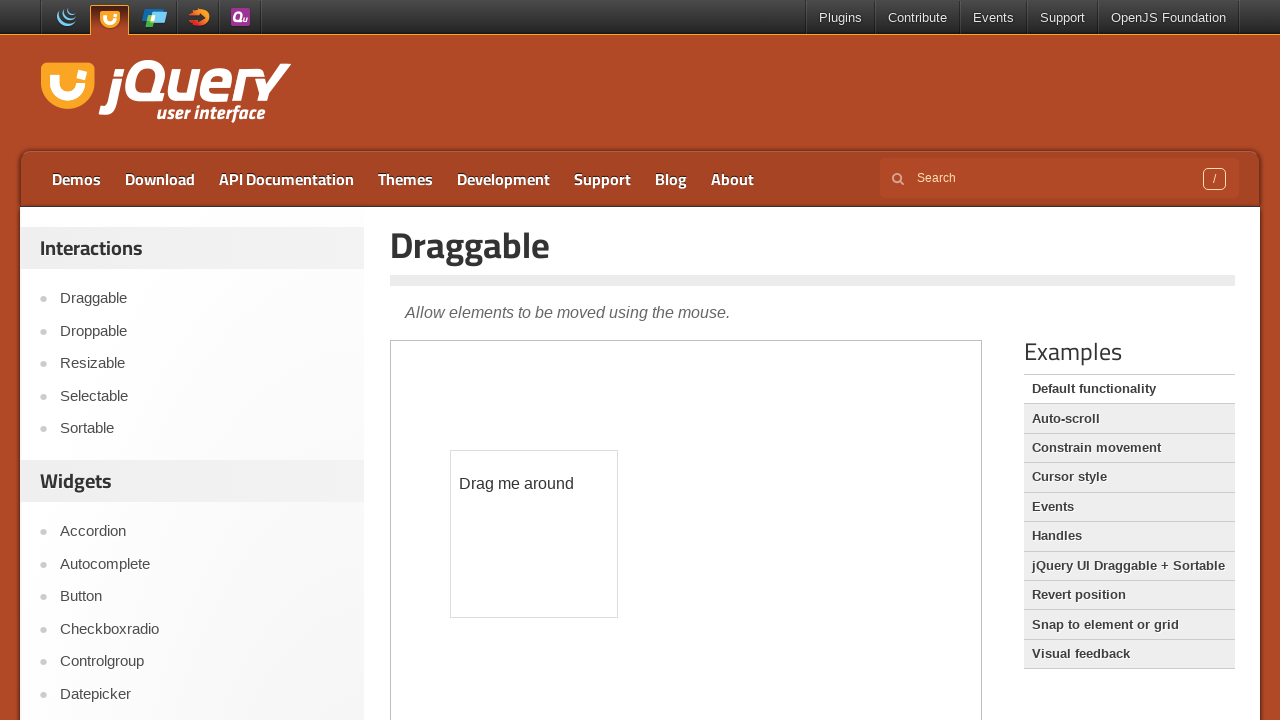